Tests email input field with a valid email address format and verifies the input is accepted

Starting URL: https://www.qa-practice.com/elements/input/email

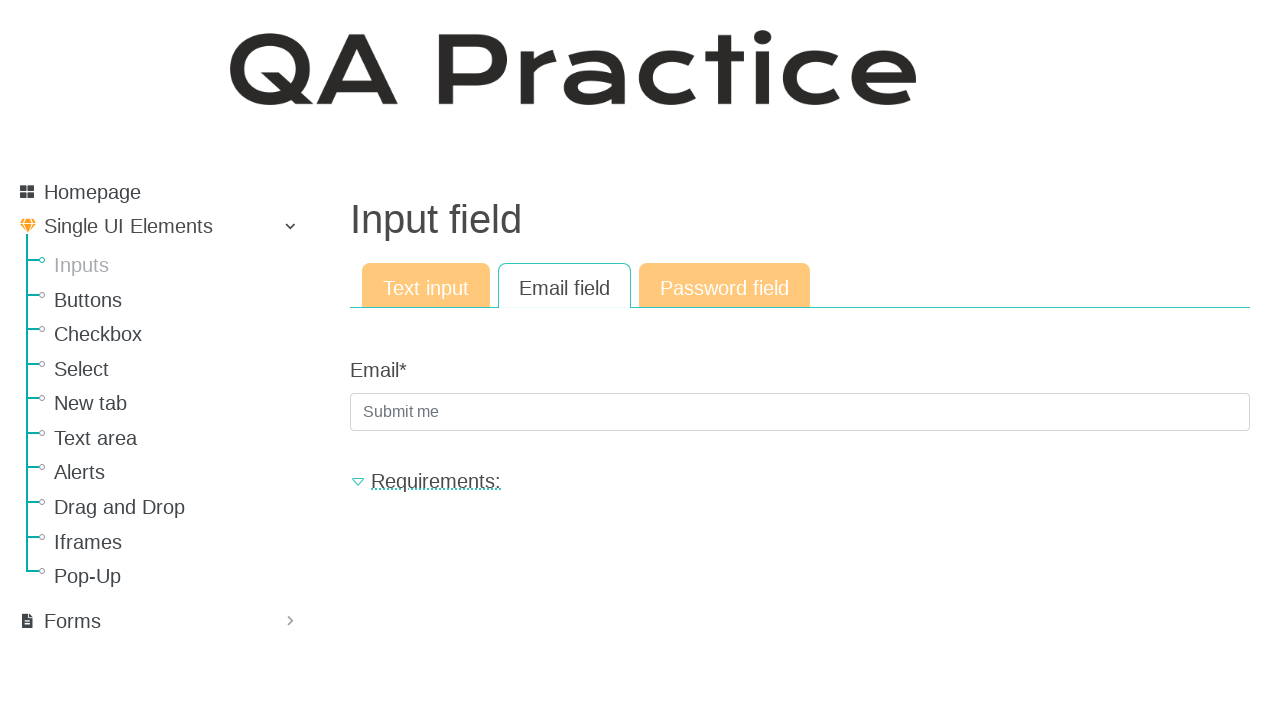

Filled email input field with valid email 'asd@asd.com' on #id_email
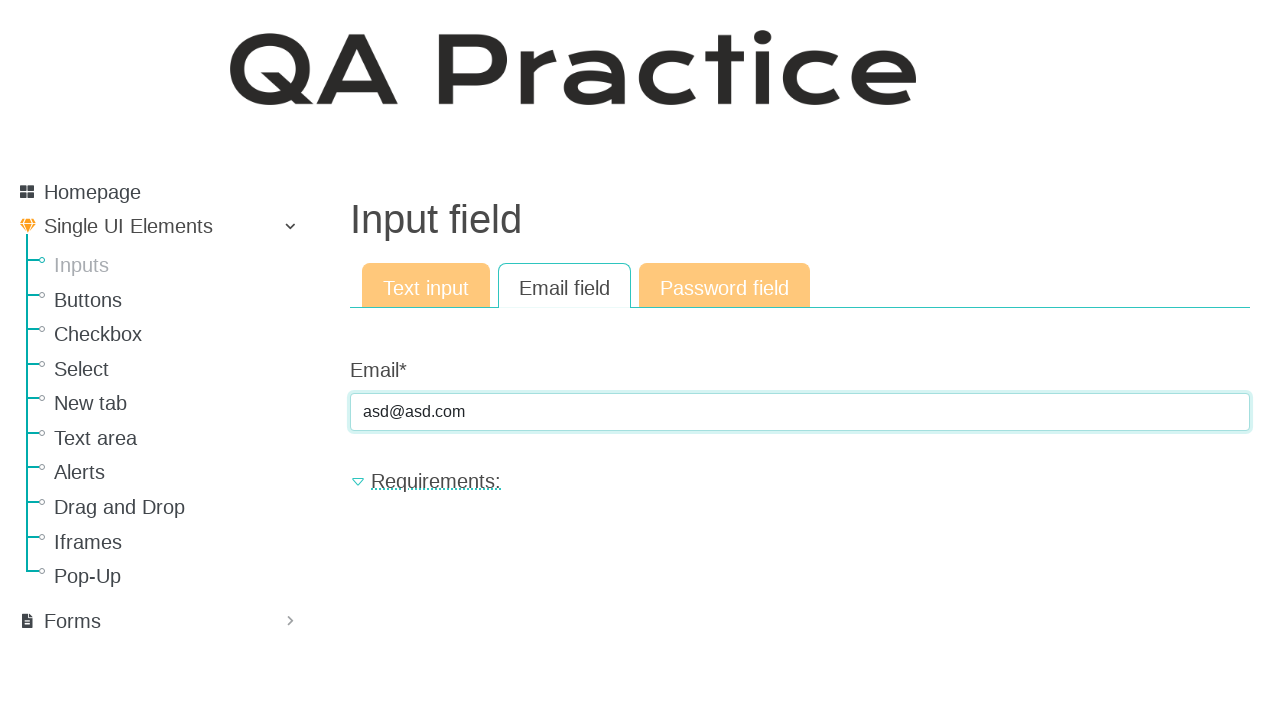

Pressed Enter key to submit email input
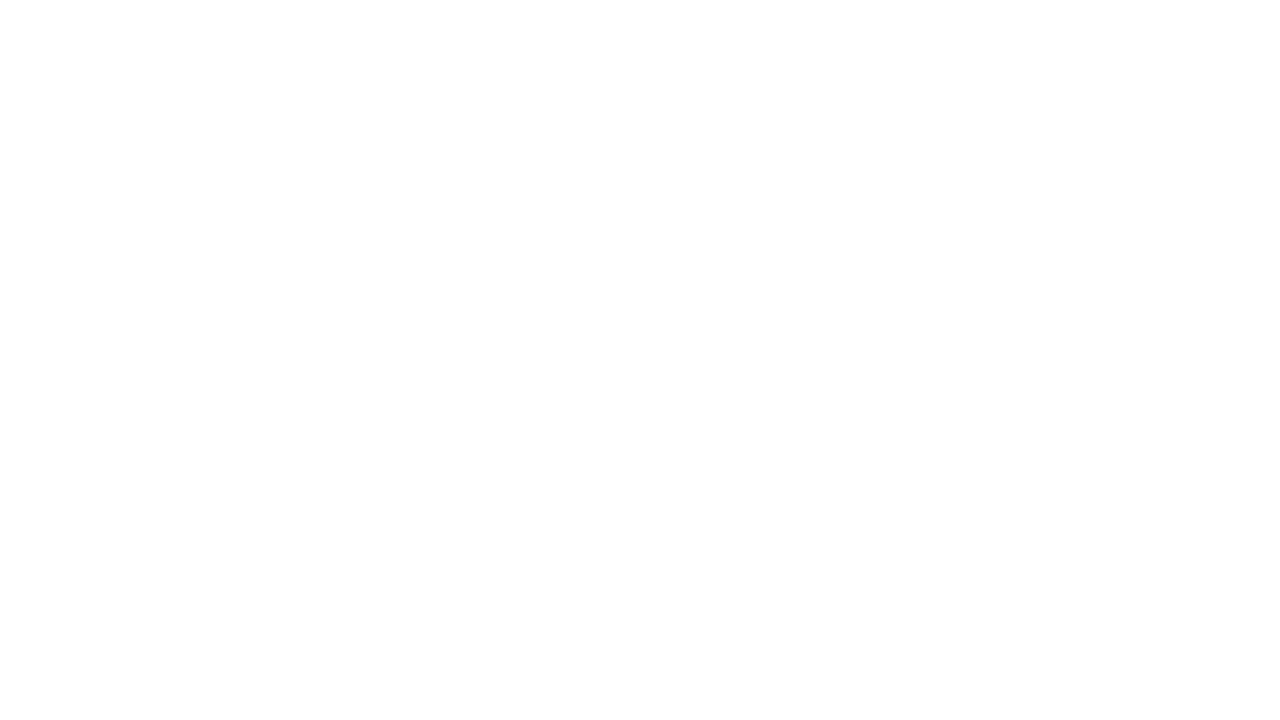

Result element appeared confirming email was accepted
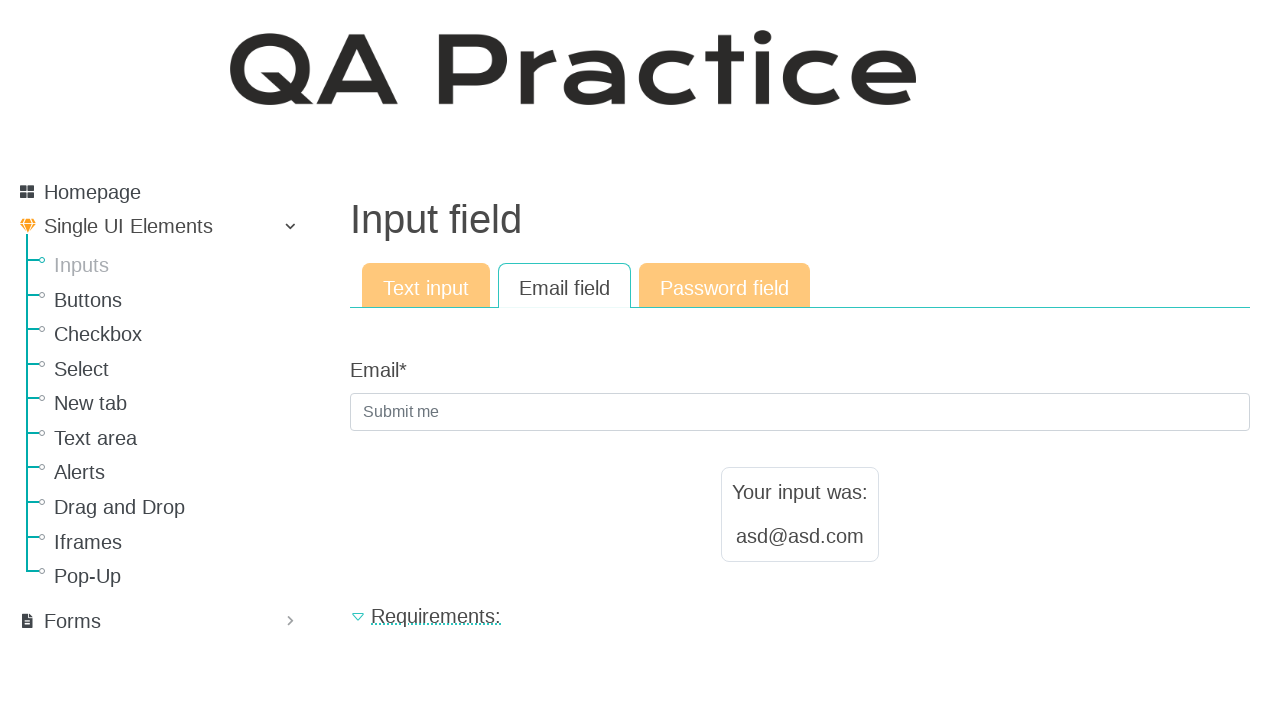

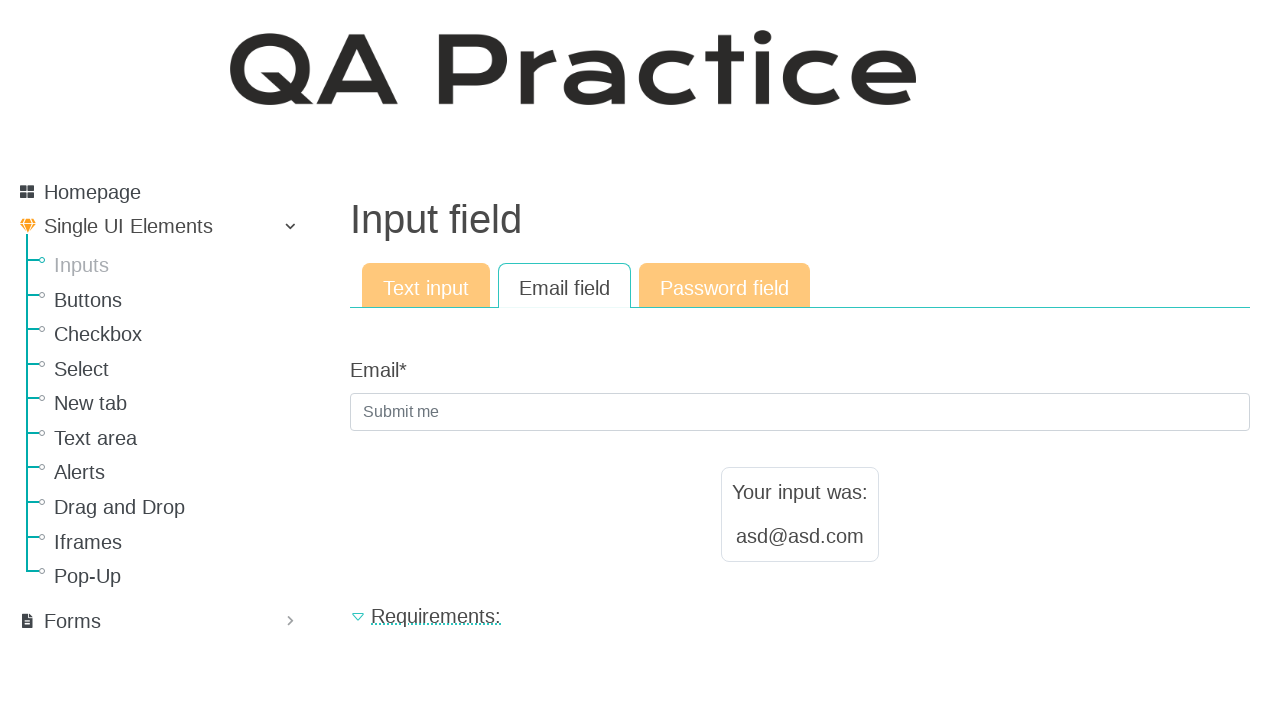